Tests page load by navigating to GitHub homepage multiple times and then to SourceForge, originally used for performance measurement.

Starting URL: https://github.com/

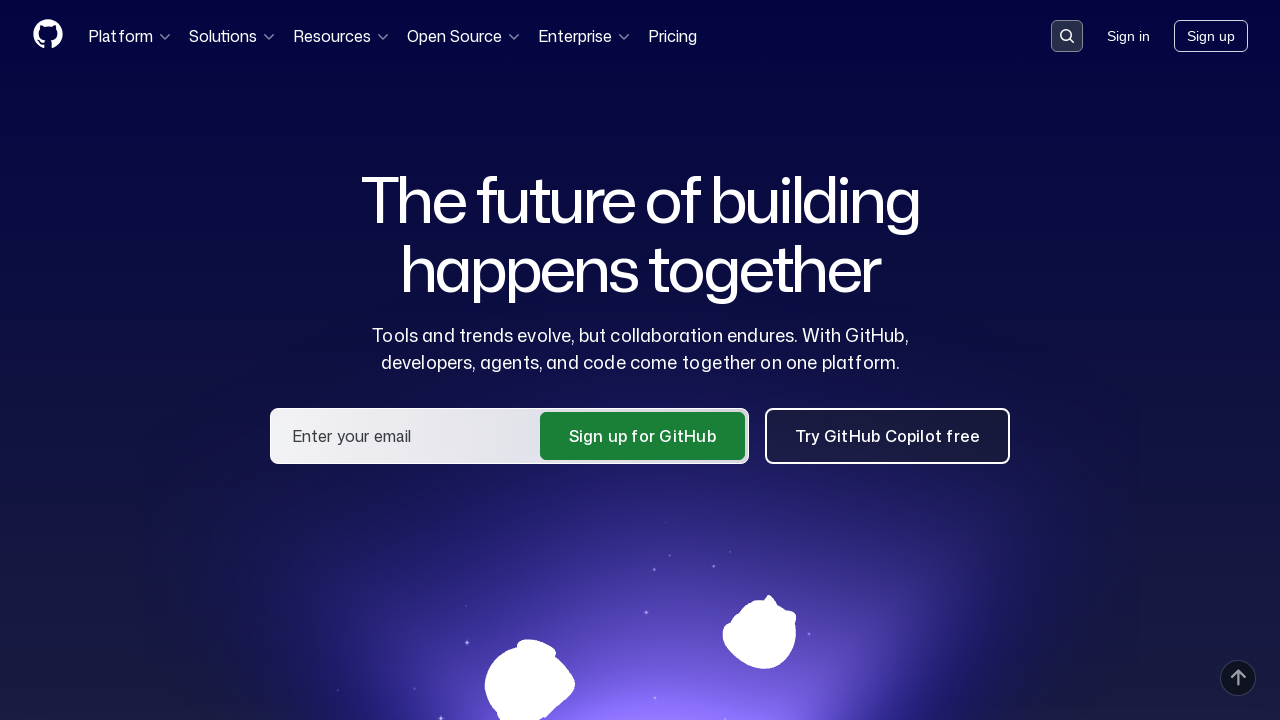

Navigated to GitHub homepage (iteration 1/10)
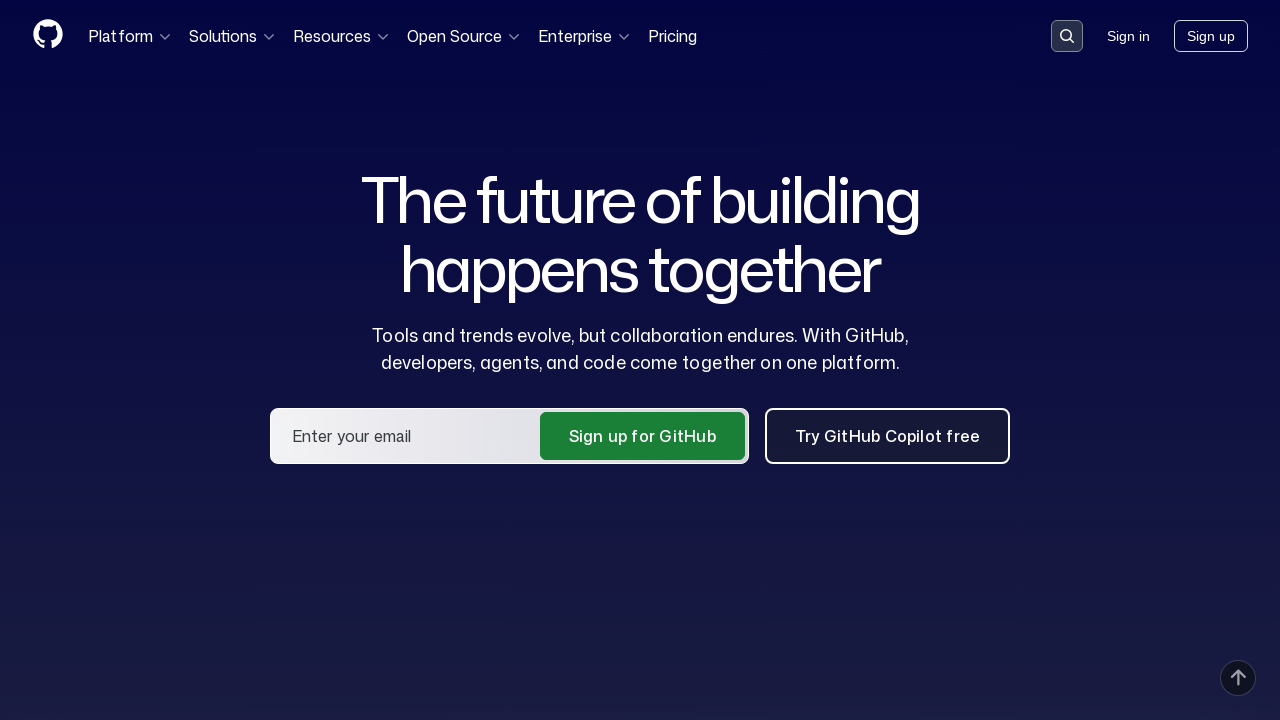

GitHub homepage loaded (iteration 1/10)
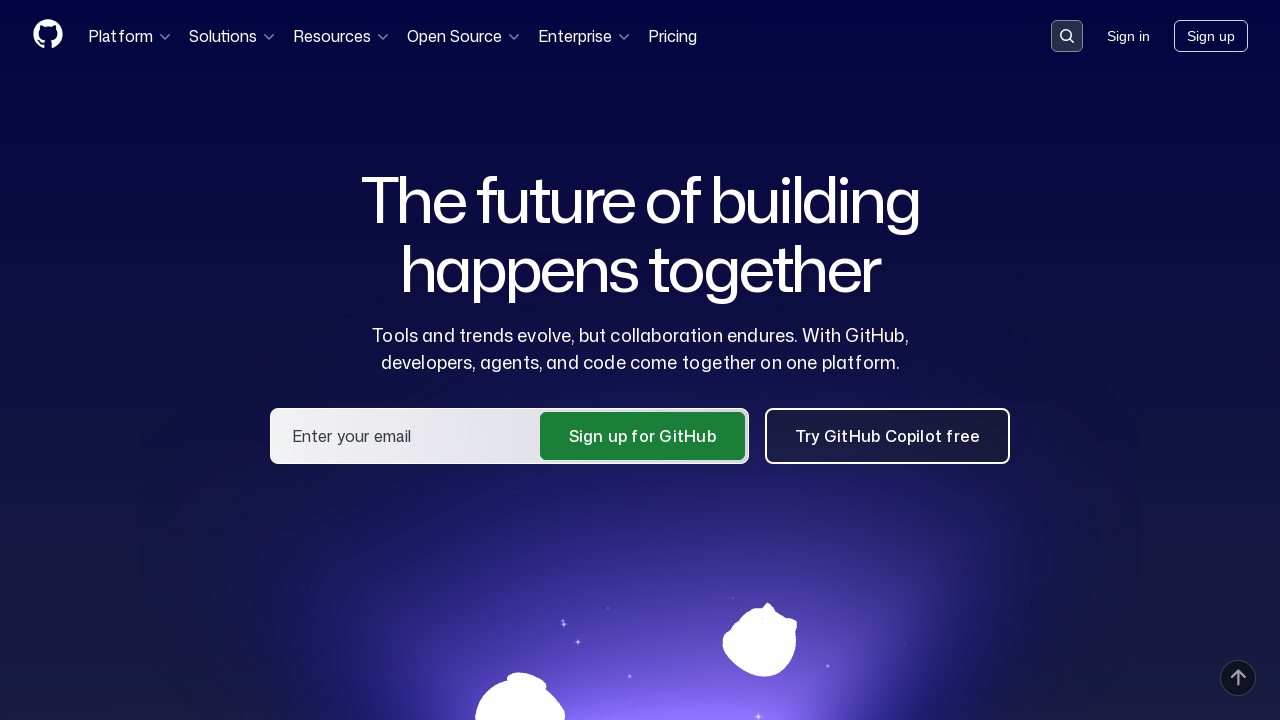

Navigated to GitHub homepage (iteration 2/10)
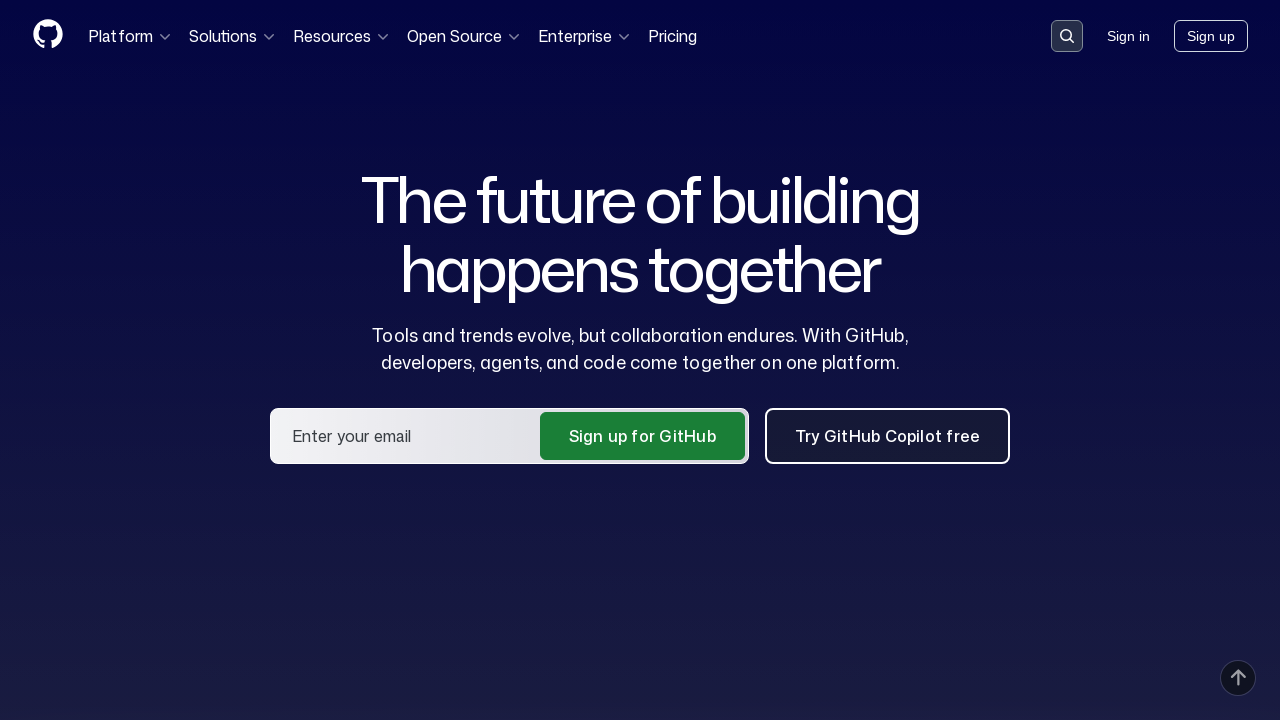

GitHub homepage loaded (iteration 2/10)
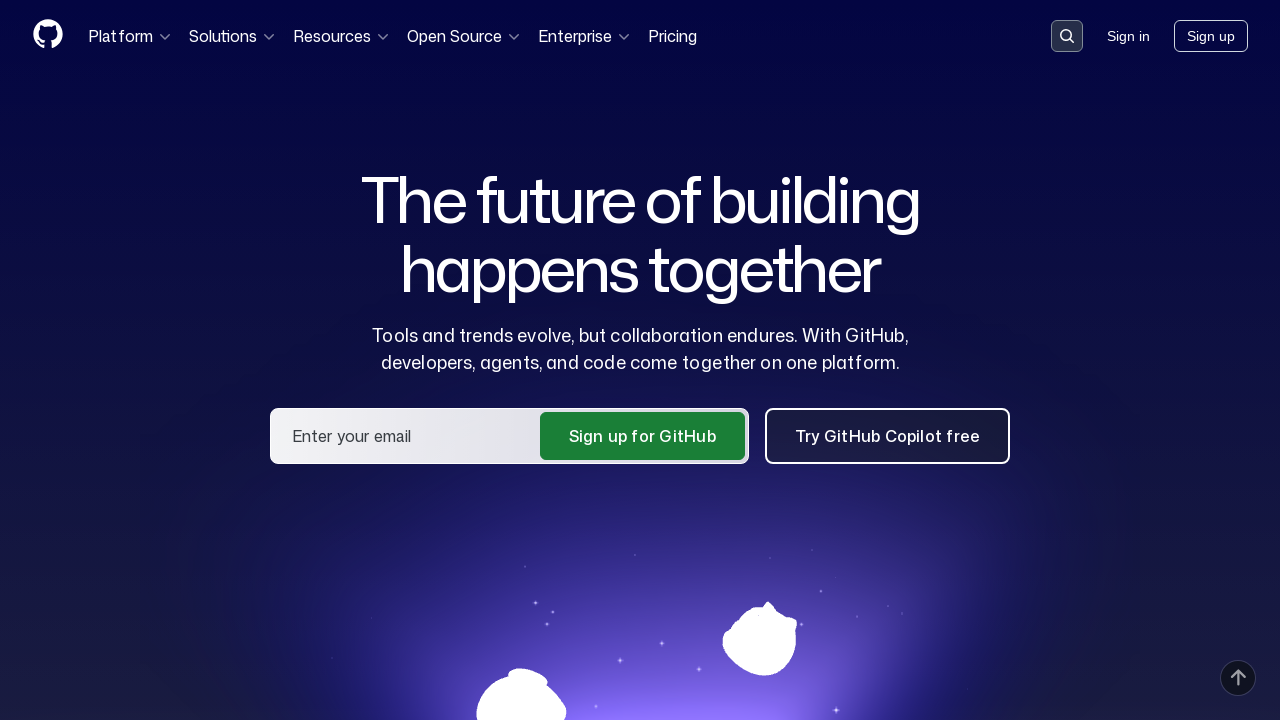

Navigated to GitHub homepage (iteration 3/10)
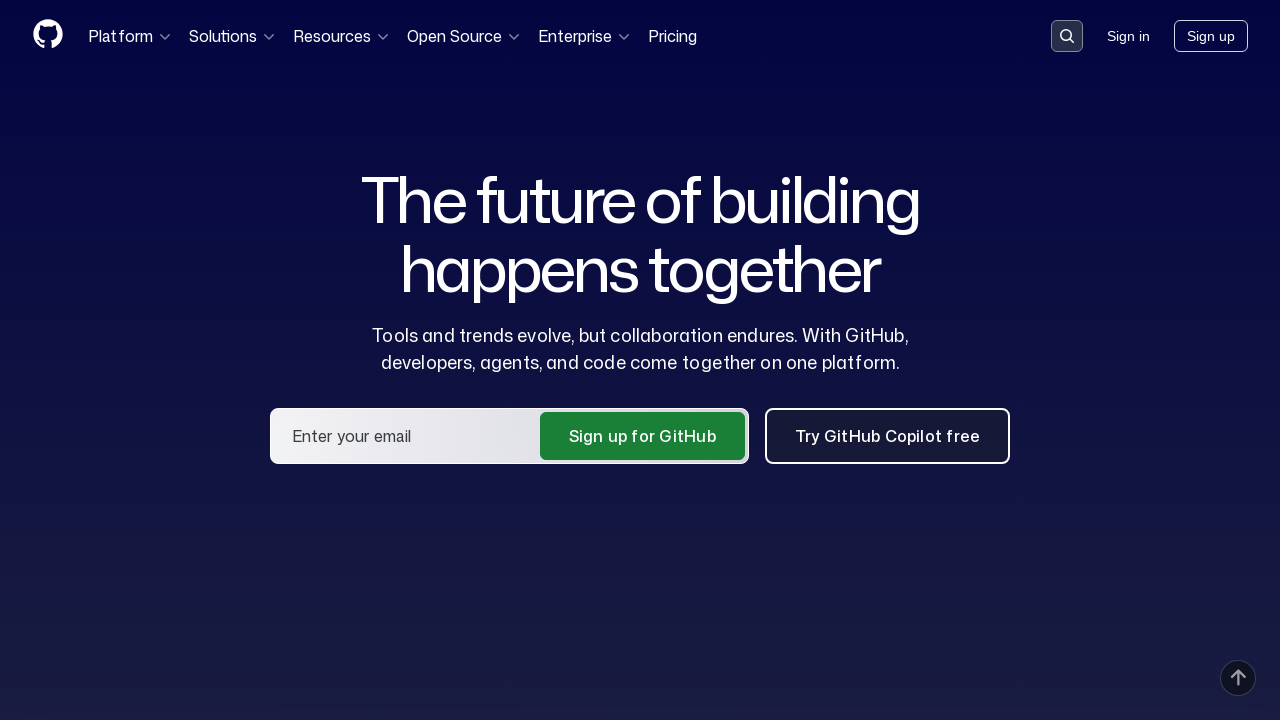

GitHub homepage loaded (iteration 3/10)
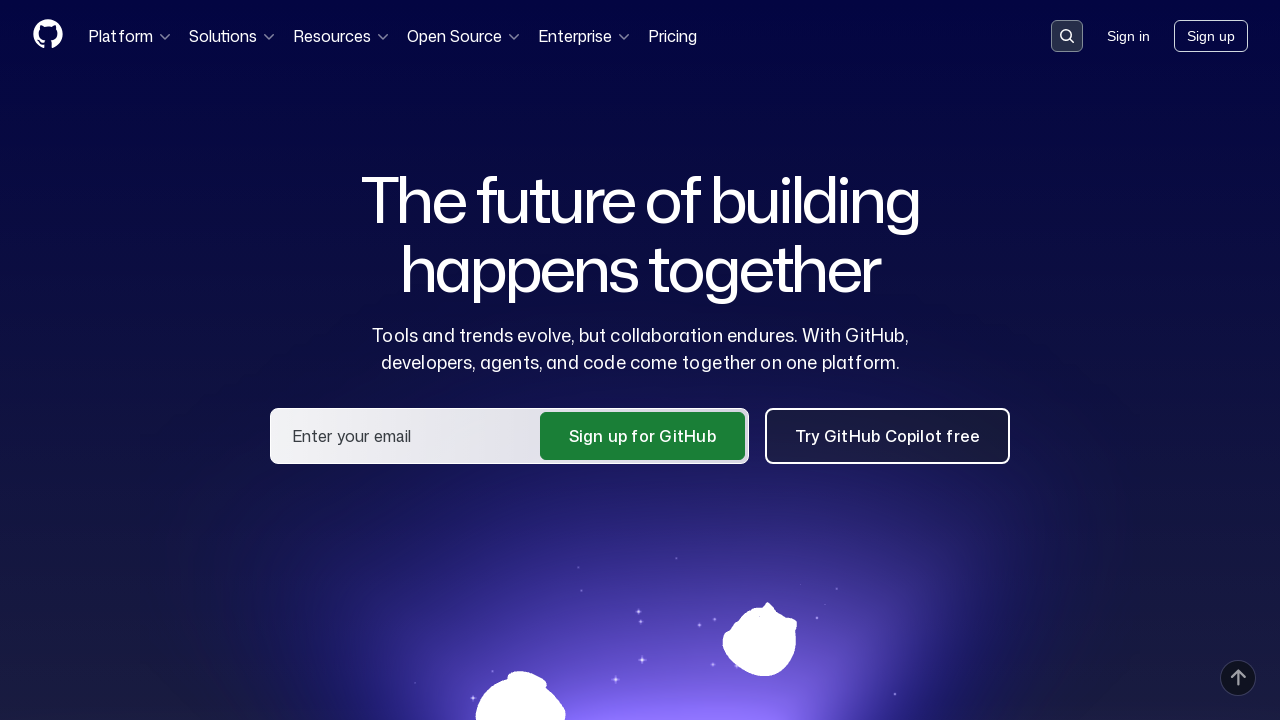

Navigated to GitHub homepage (iteration 4/10)
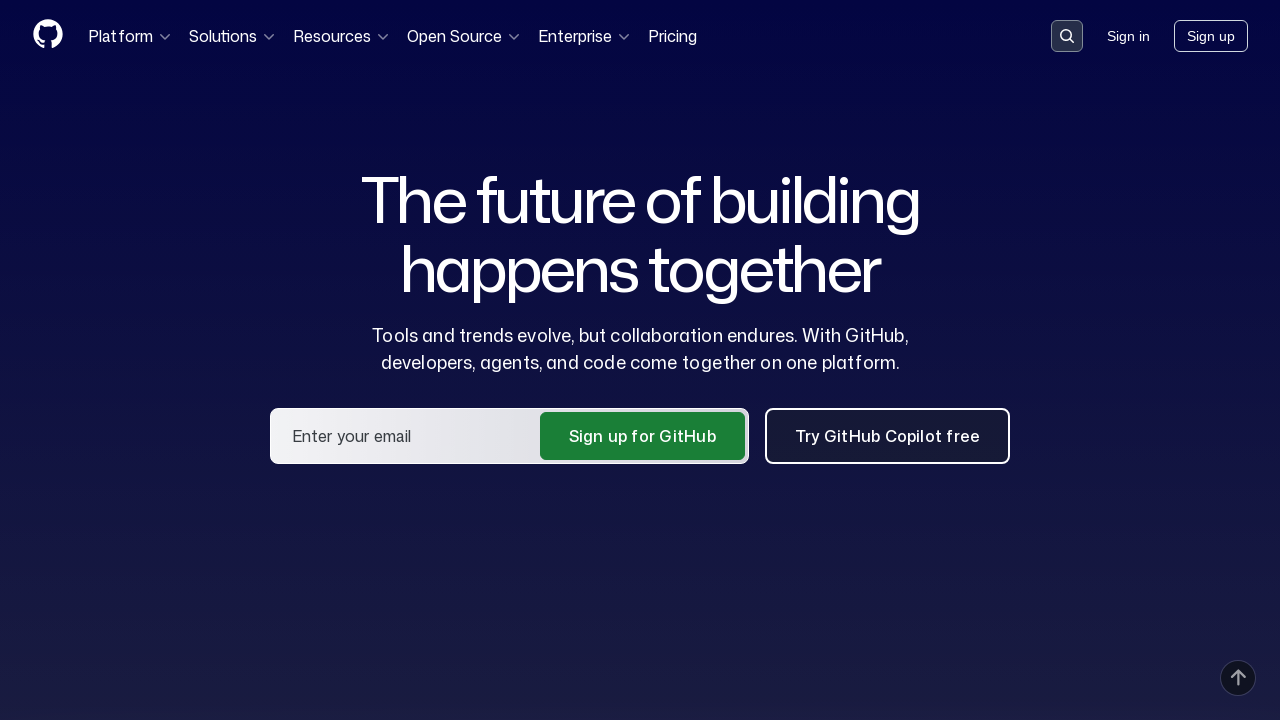

GitHub homepage loaded (iteration 4/10)
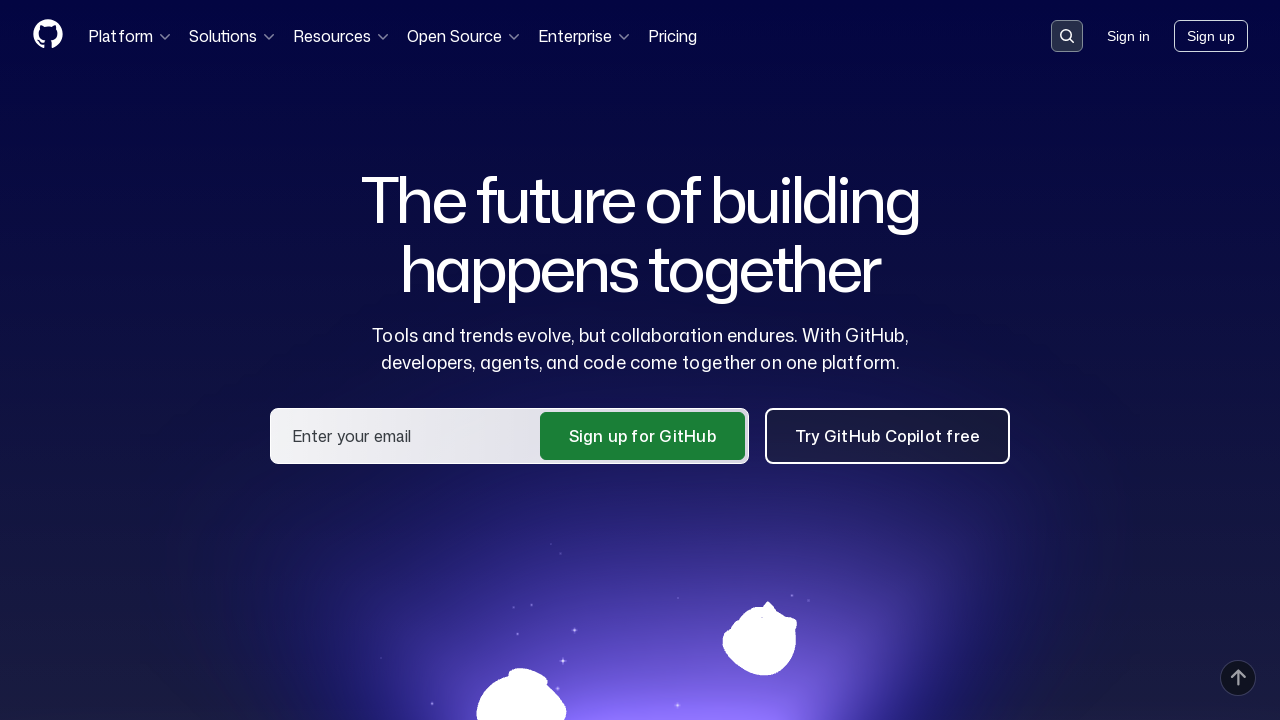

Navigated to GitHub homepage (iteration 5/10)
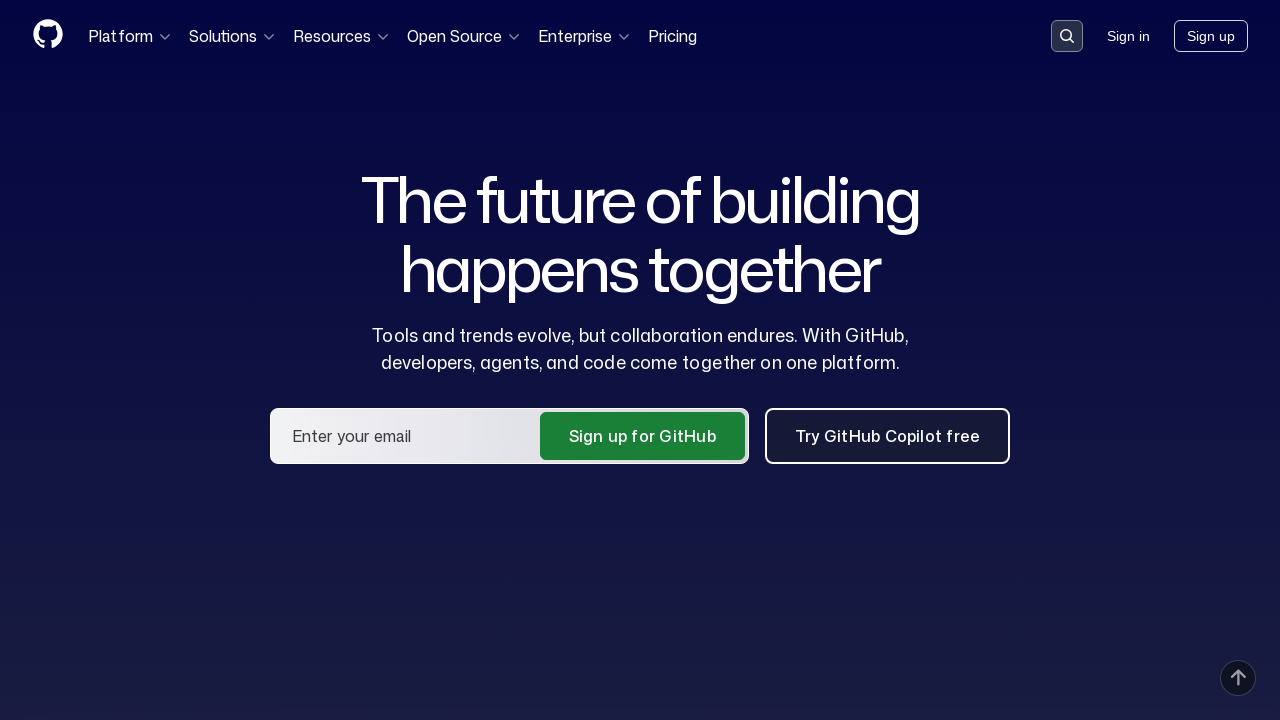

GitHub homepage loaded (iteration 5/10)
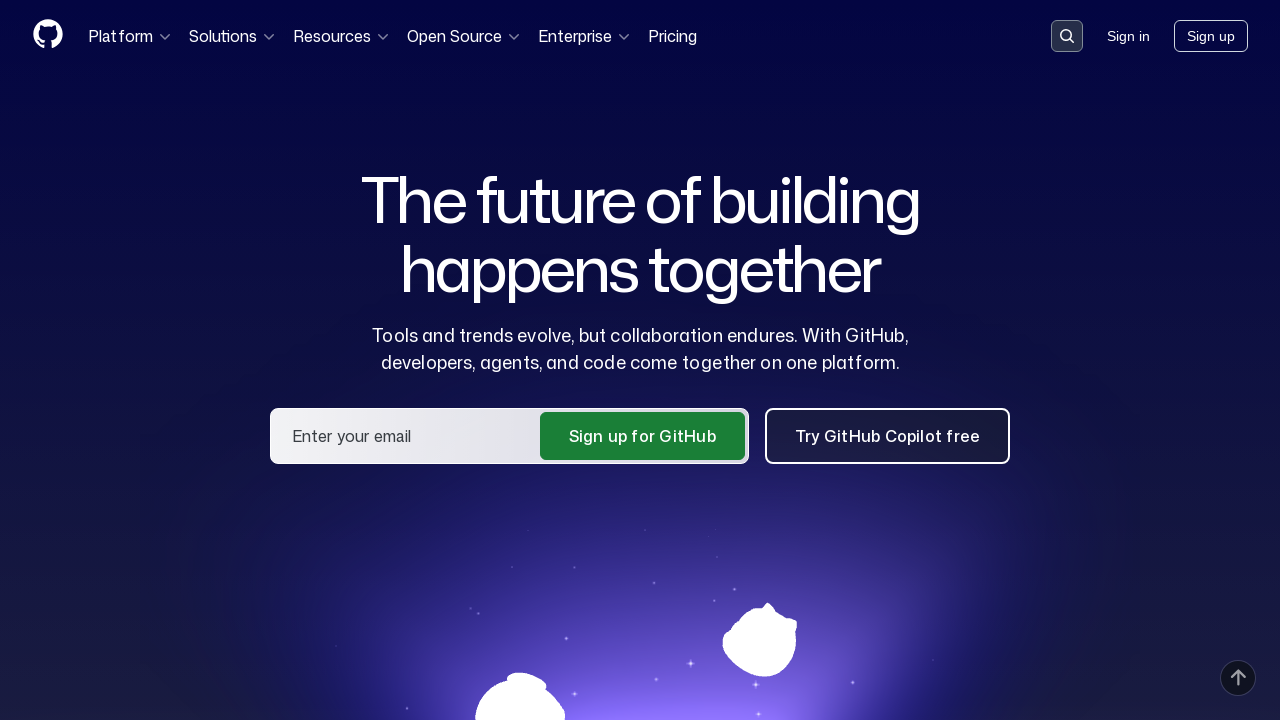

Navigated to GitHub homepage (iteration 6/10)
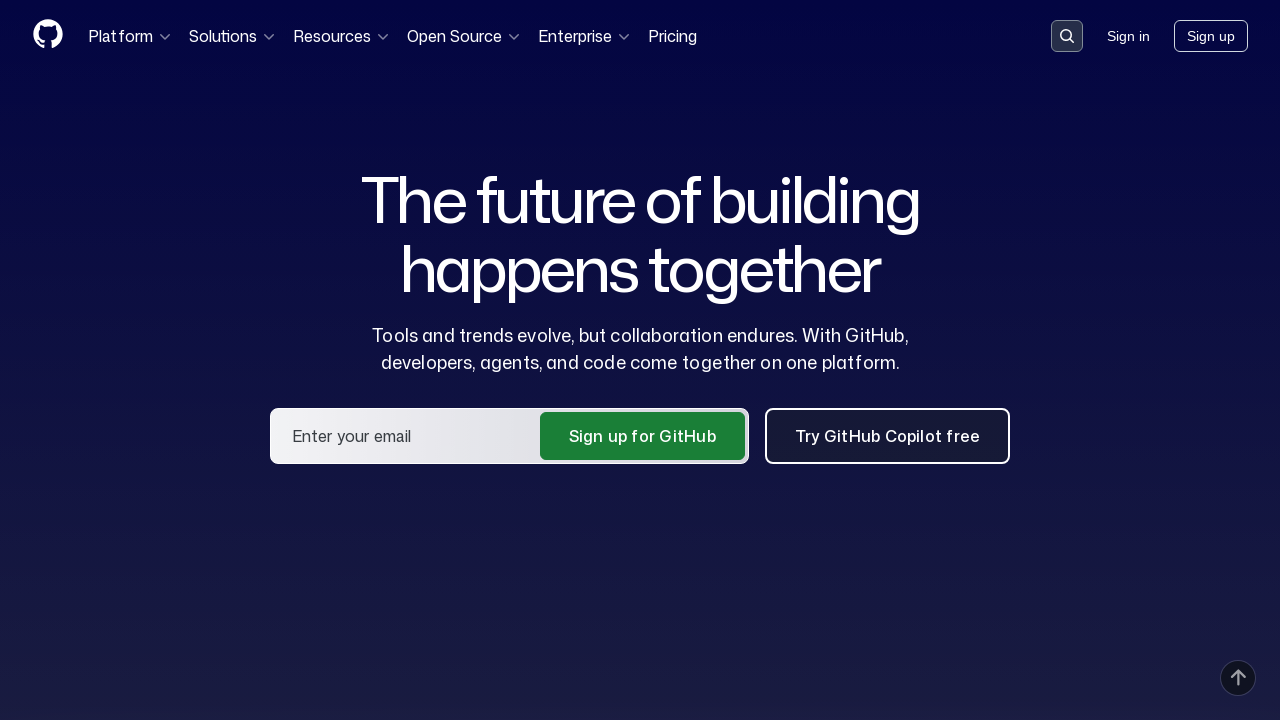

GitHub homepage loaded (iteration 6/10)
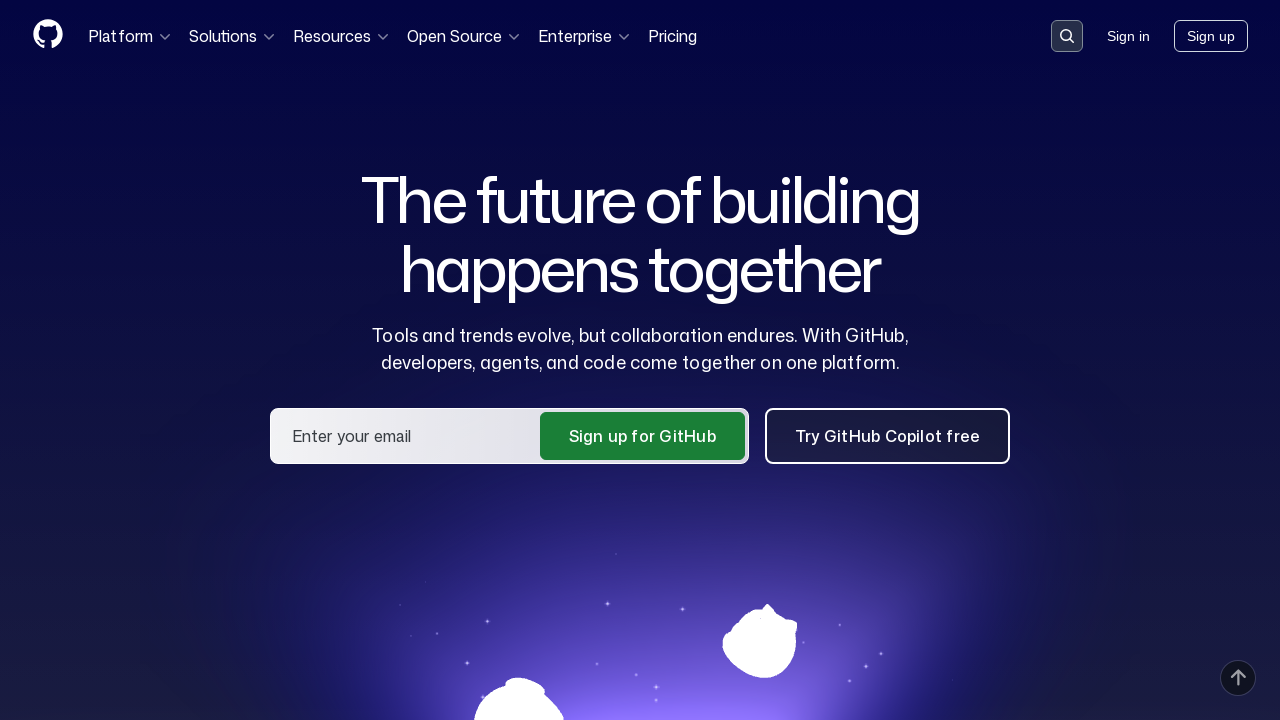

Navigated to GitHub homepage (iteration 7/10)
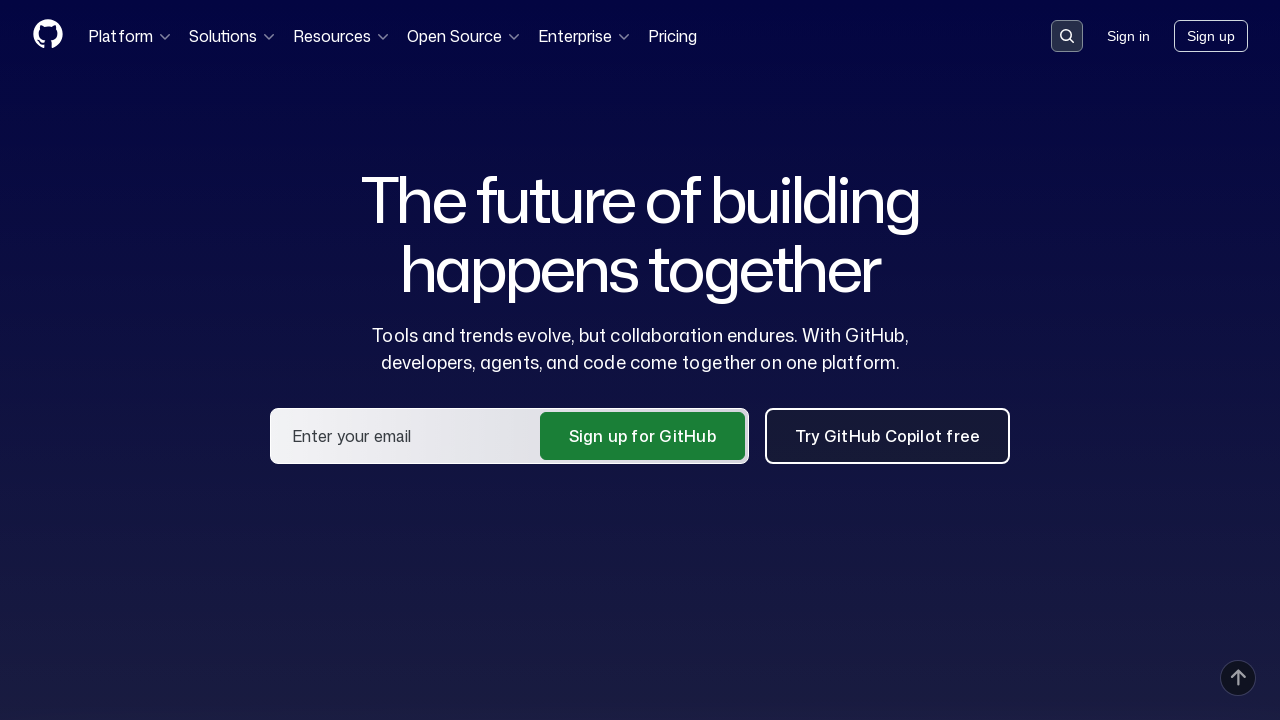

GitHub homepage loaded (iteration 7/10)
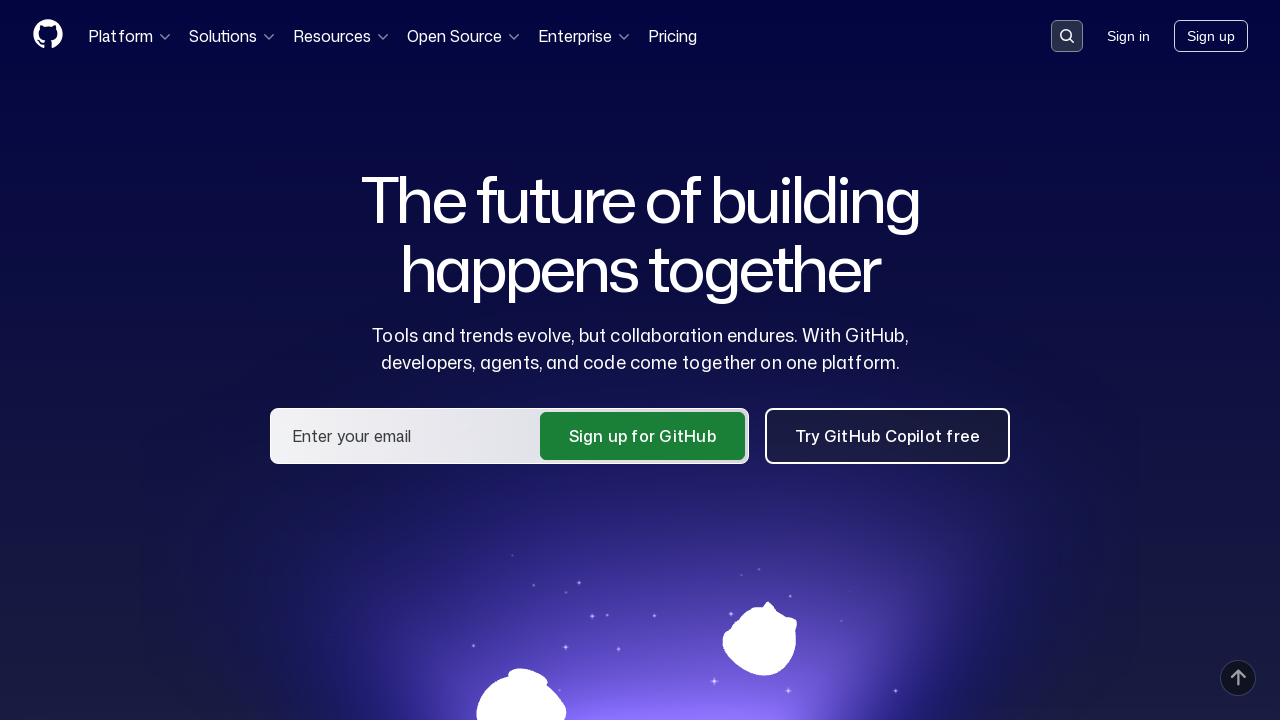

Navigated to GitHub homepage (iteration 8/10)
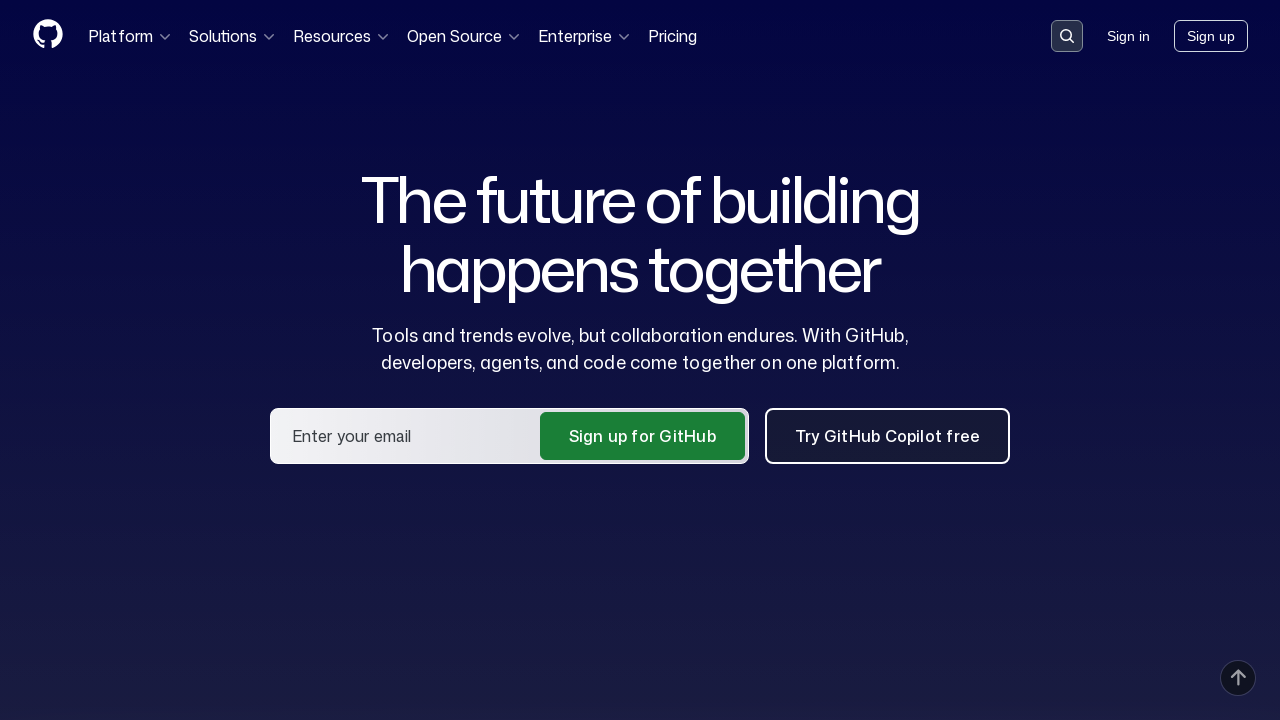

GitHub homepage loaded (iteration 8/10)
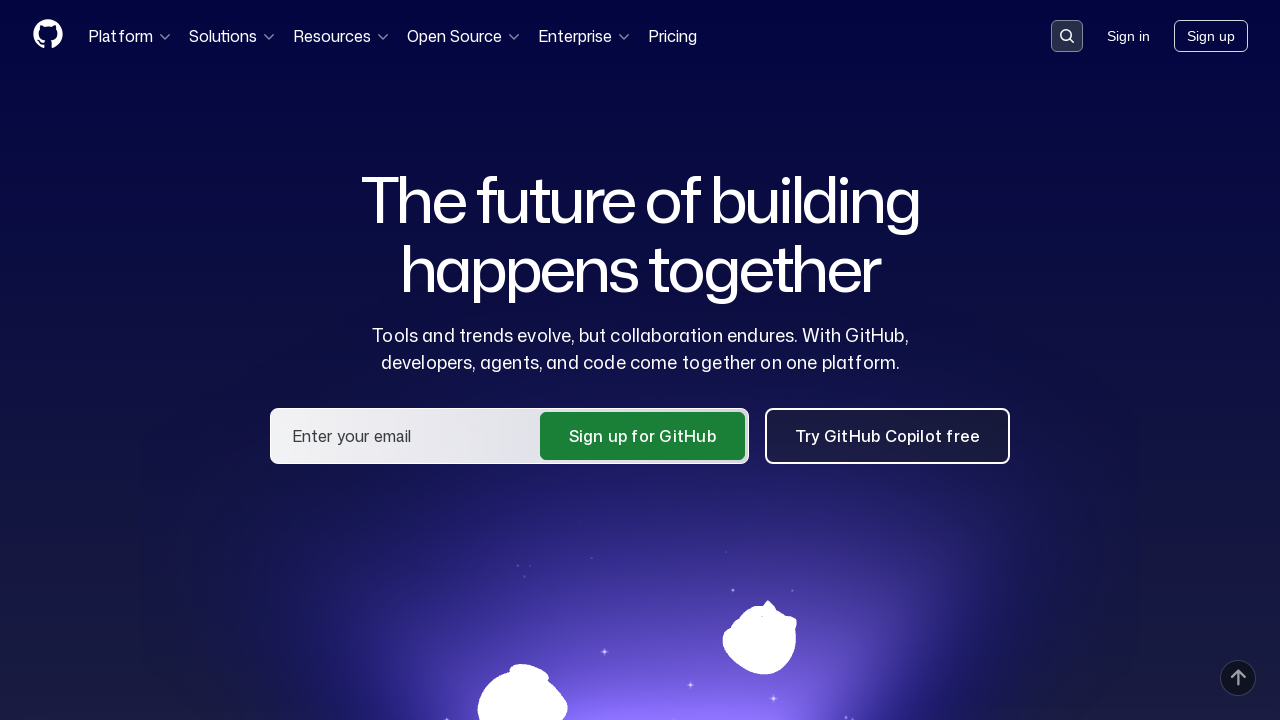

Navigated to GitHub homepage (iteration 9/10)
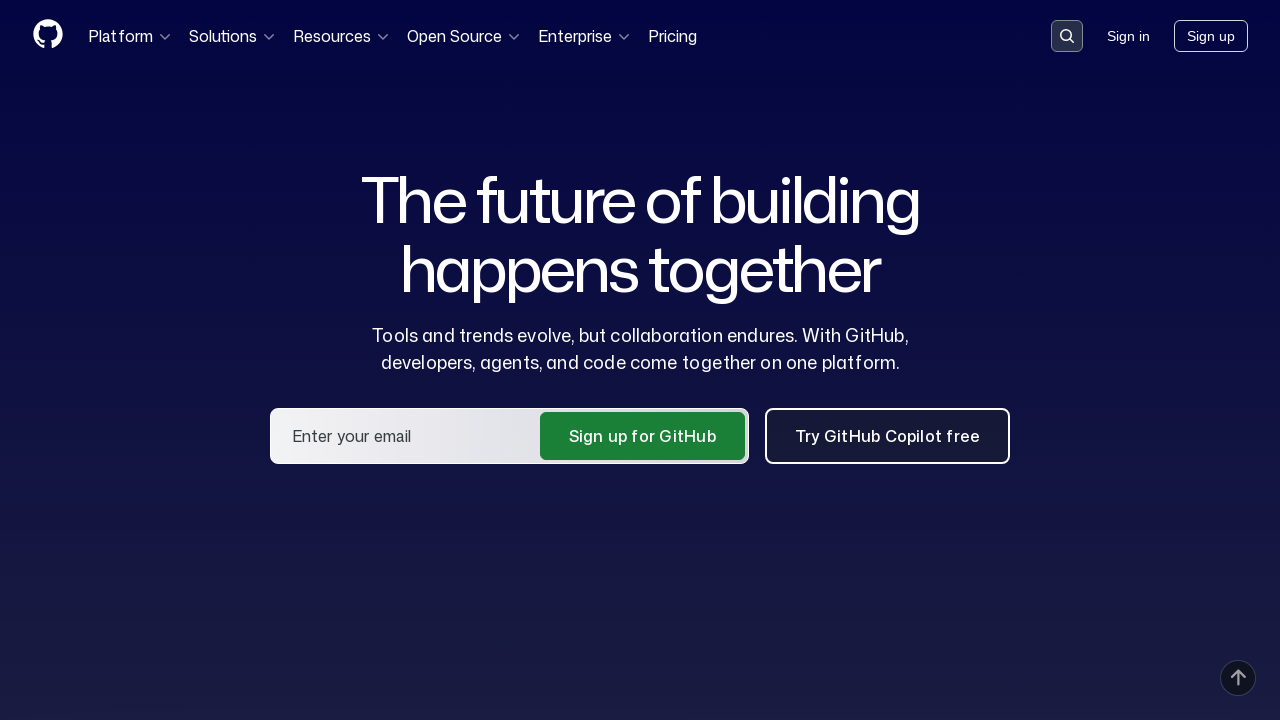

GitHub homepage loaded (iteration 9/10)
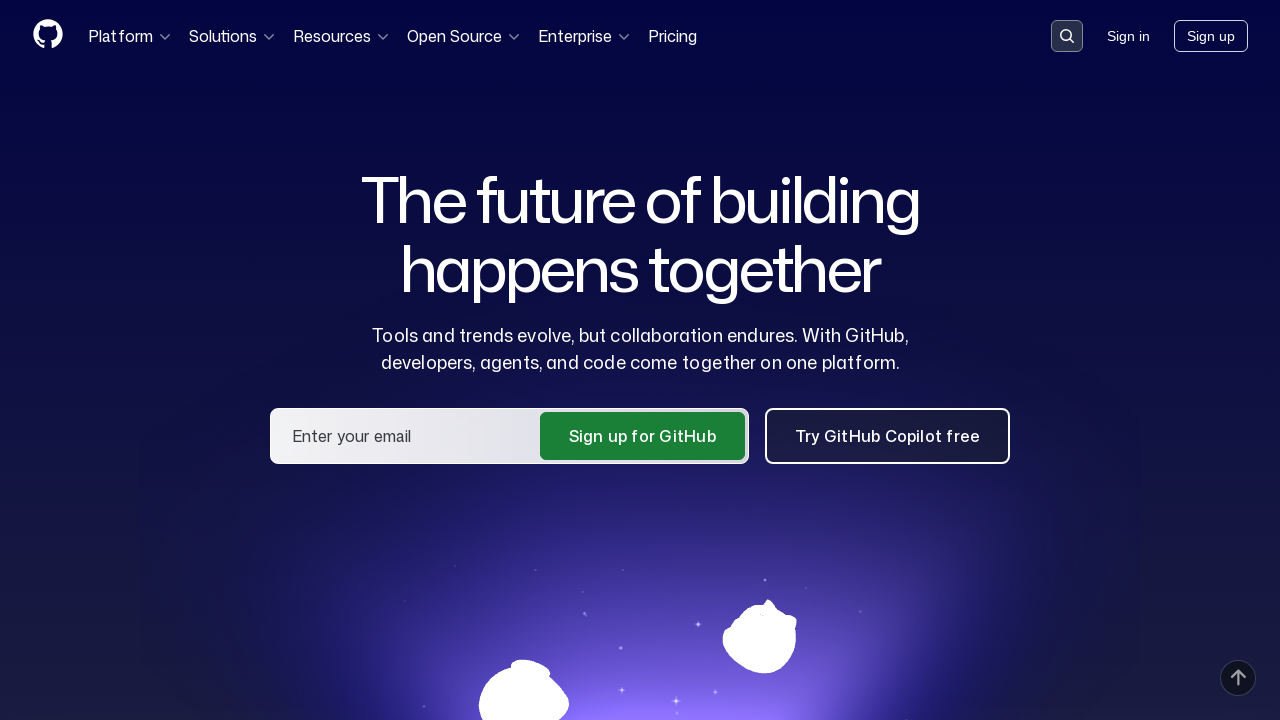

Navigated to GitHub homepage (iteration 10/10)
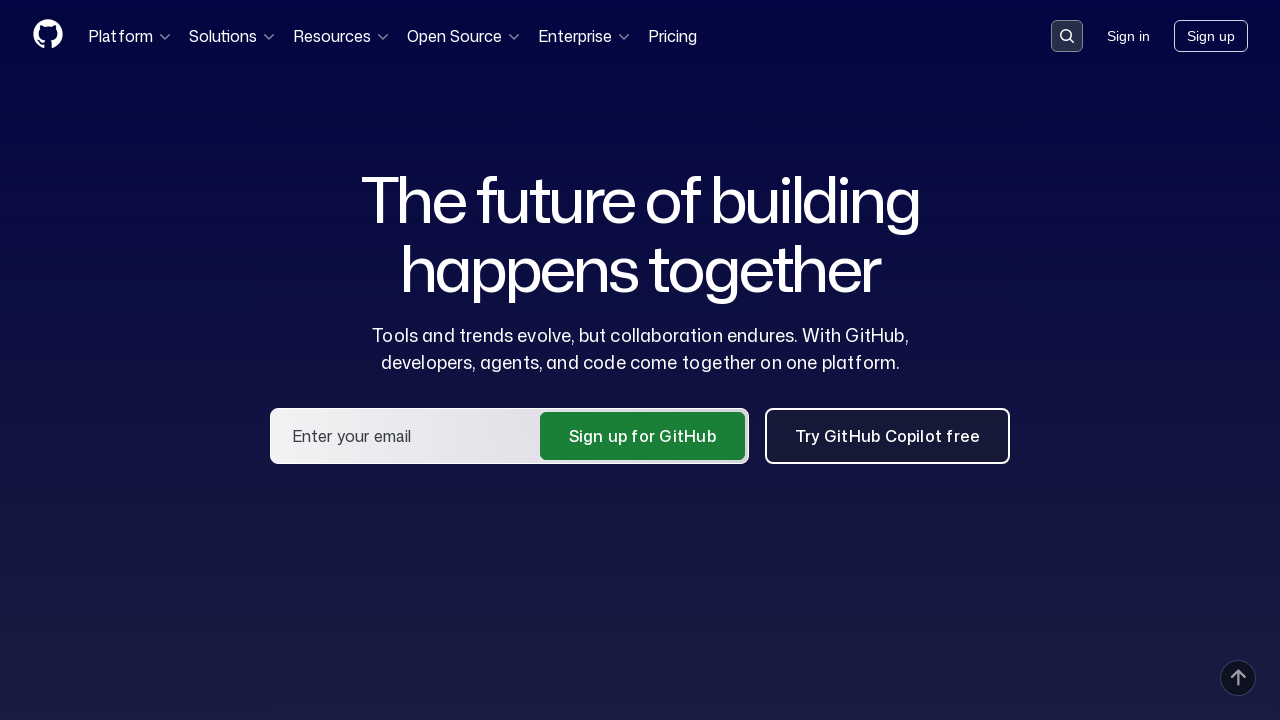

GitHub homepage loaded (iteration 10/10)
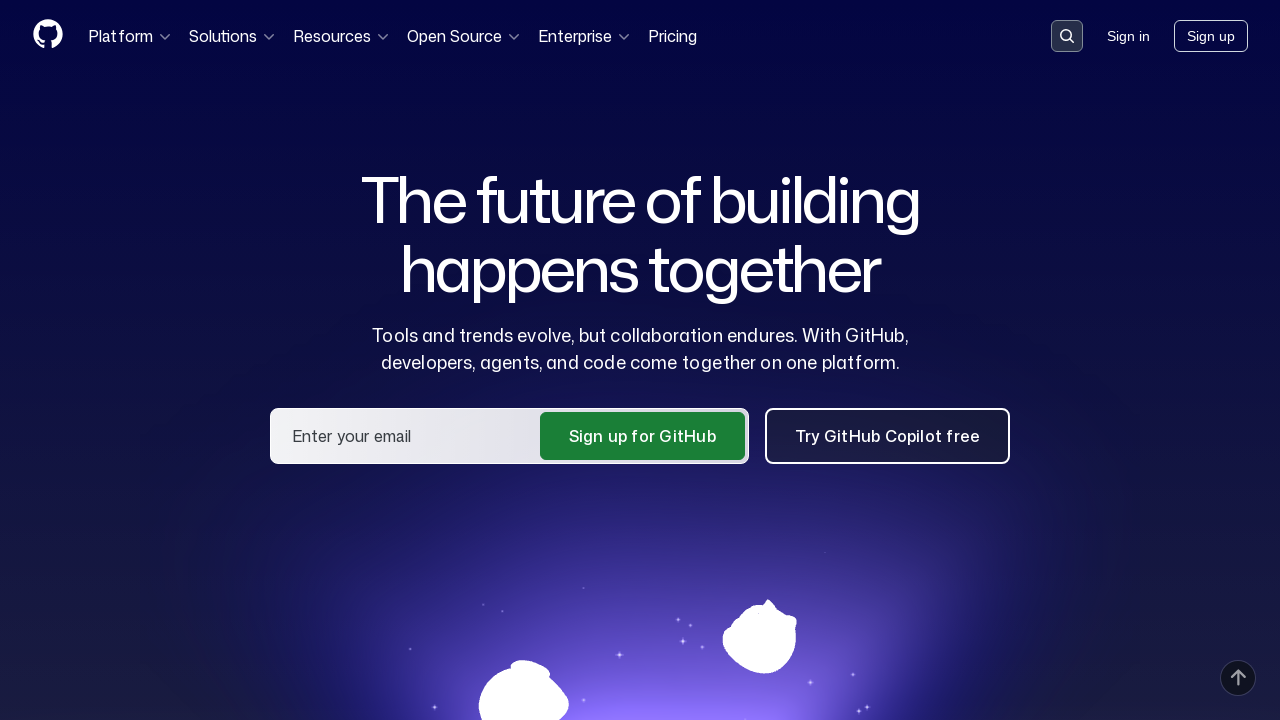

Navigated to SourceForge homepage
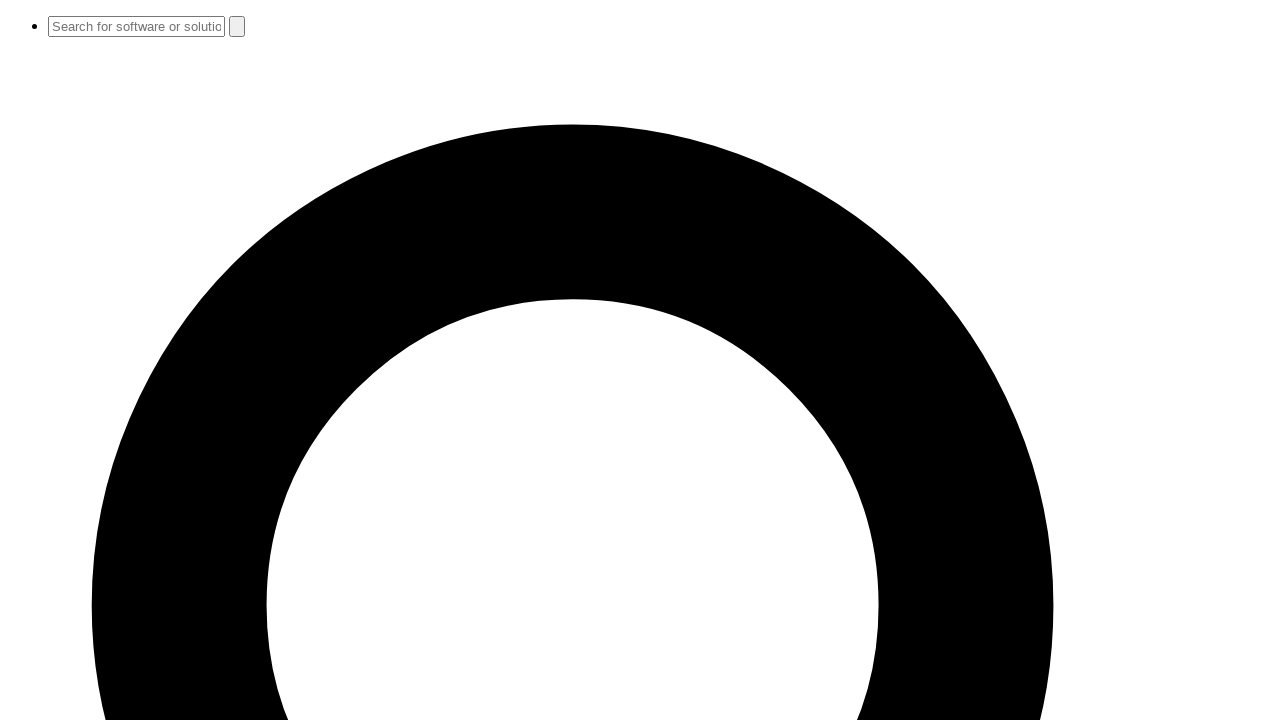

SourceForge homepage loaded
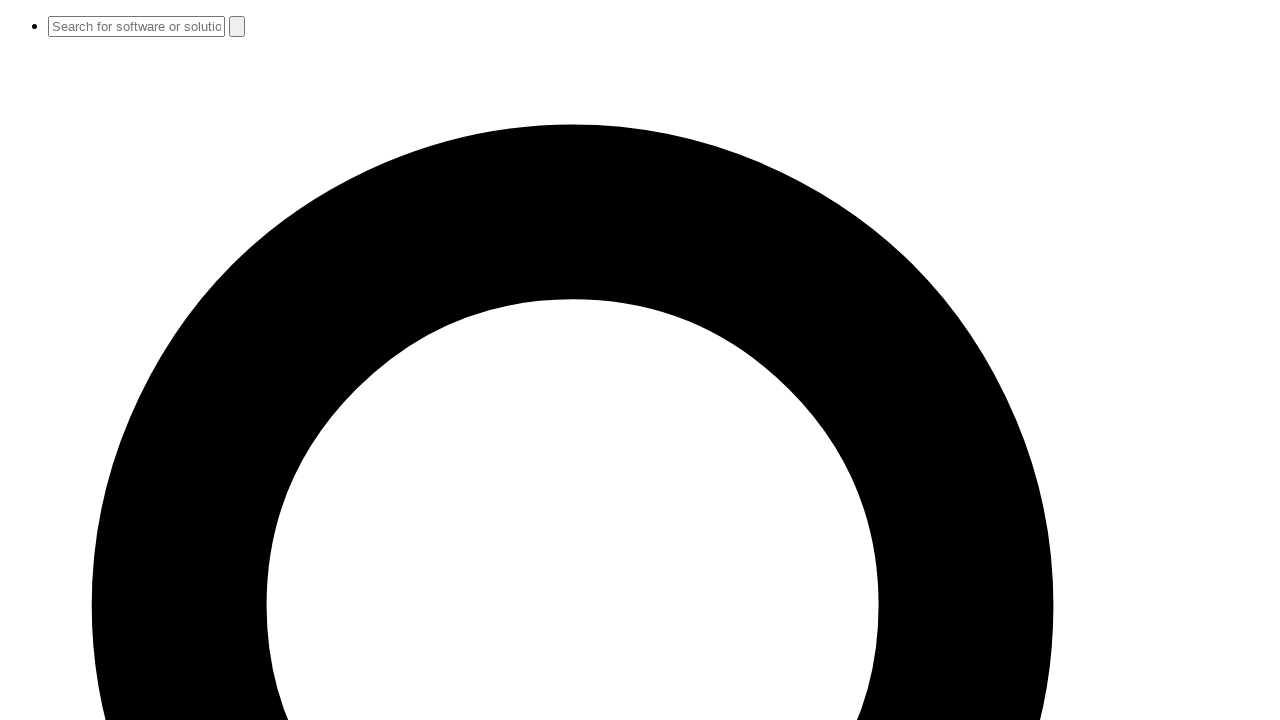

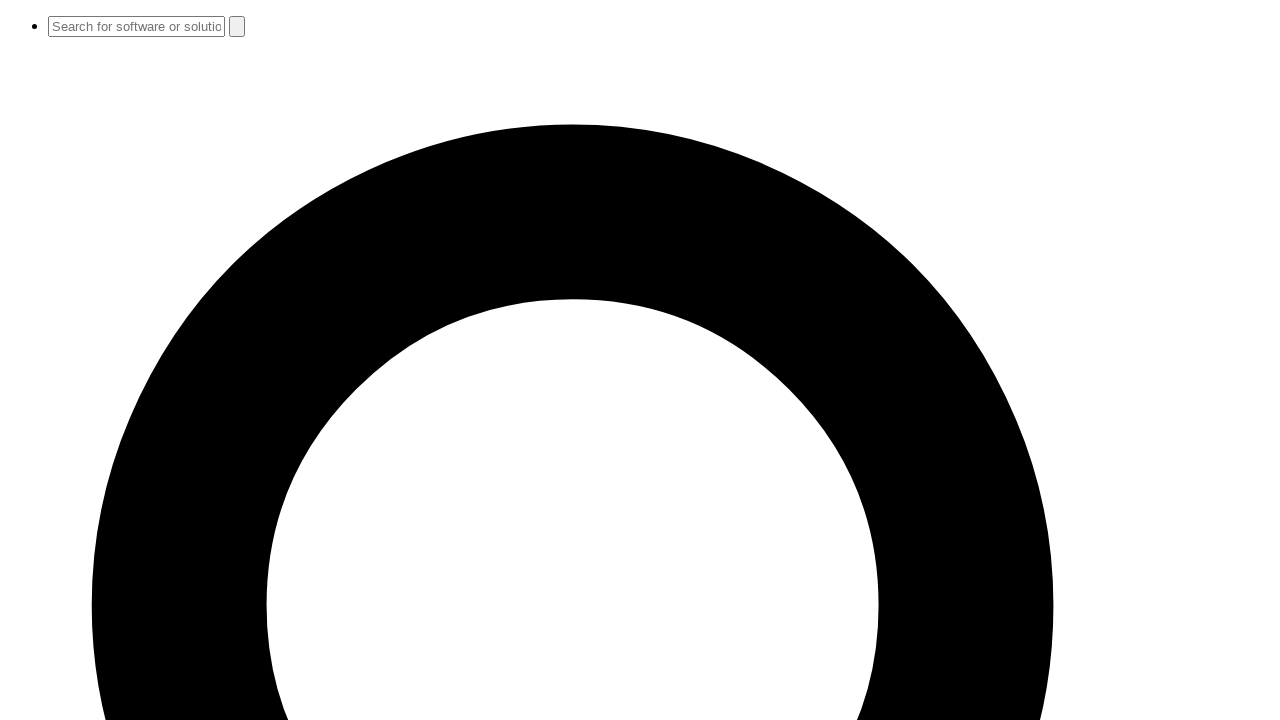